Tests browser navigation commands by navigating to a page, then using back, forward, and refresh navigation actions

Starting URL: https://opensource-demo.orangehrmlive.com/web/index.php/auth/login

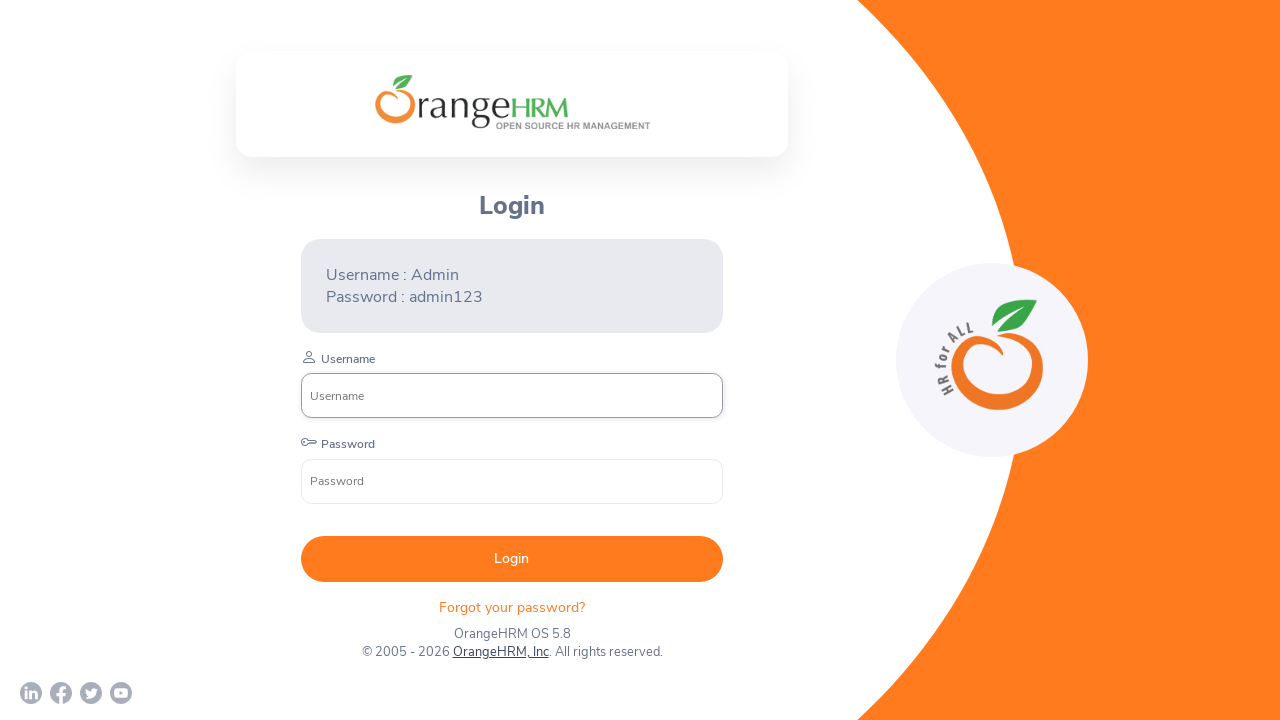

Set viewport size to 1920x1080
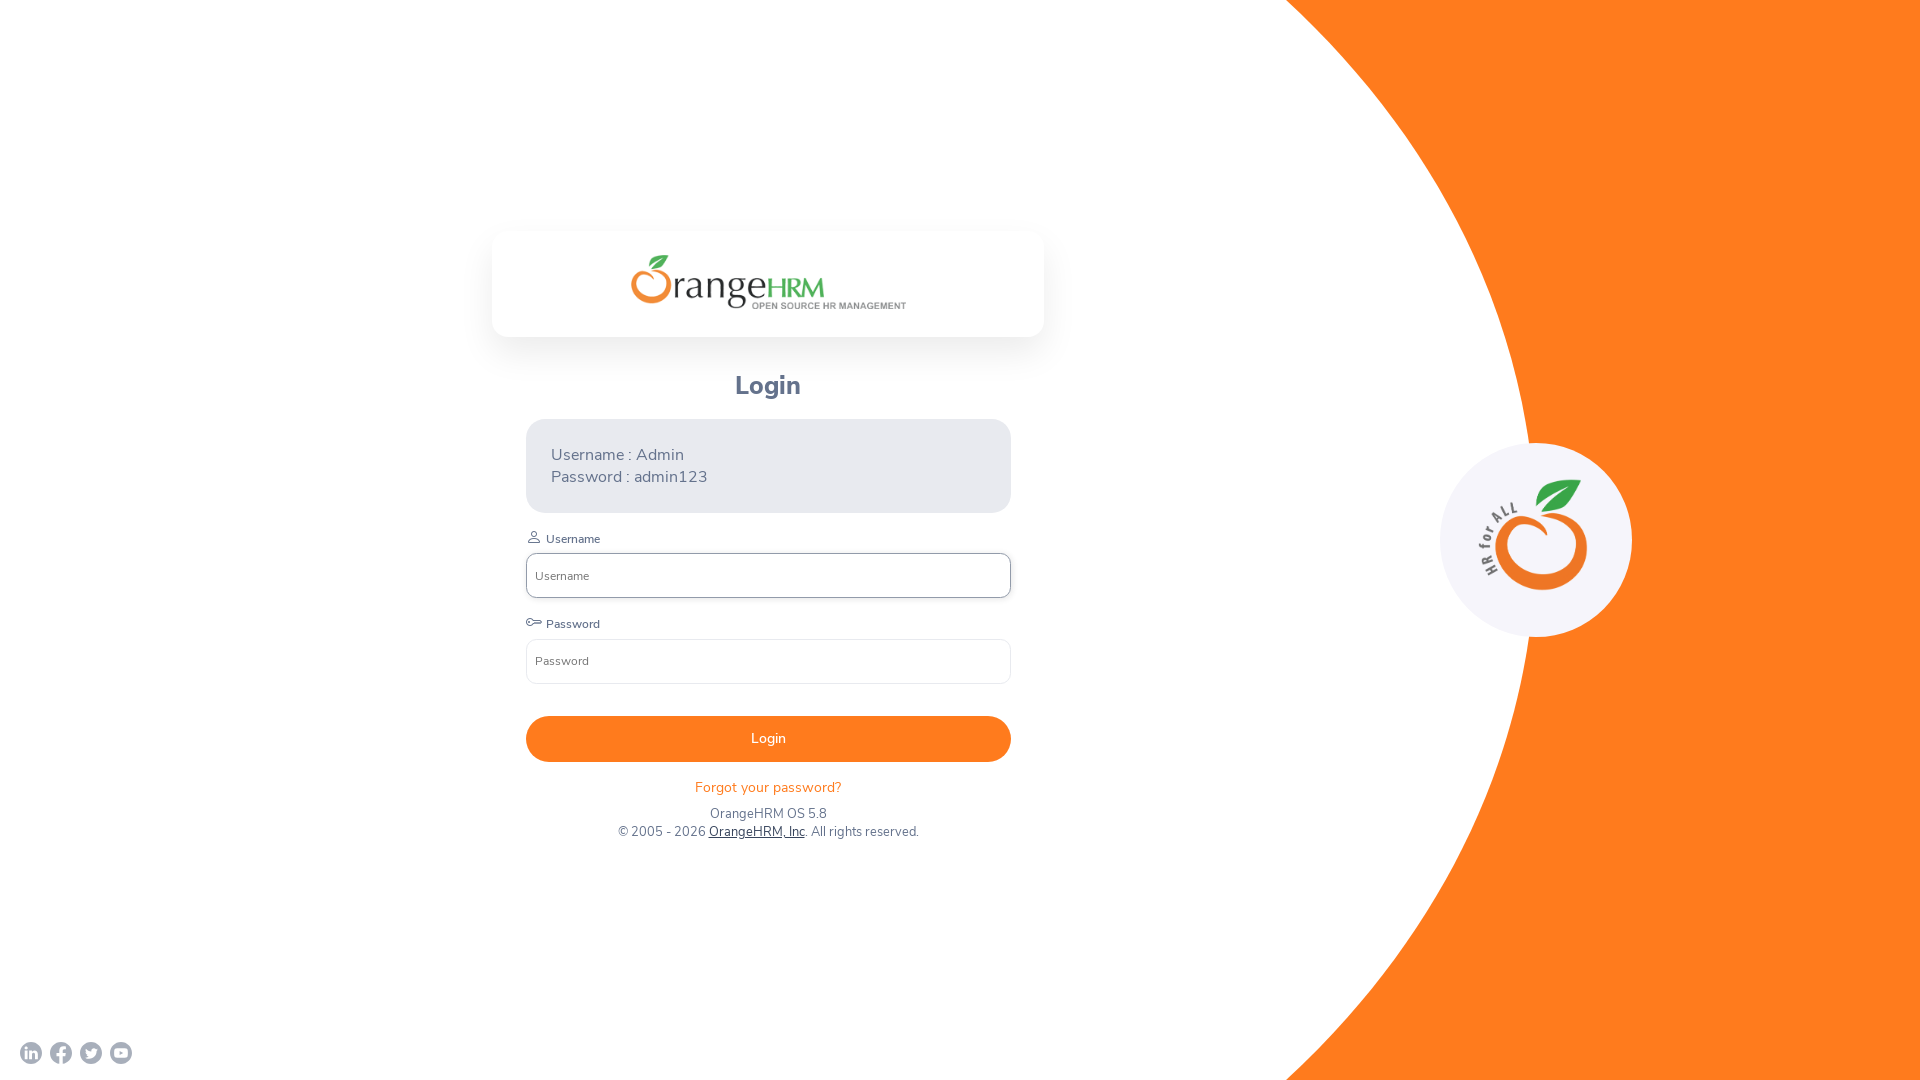

Waited for page to load (networkidle)
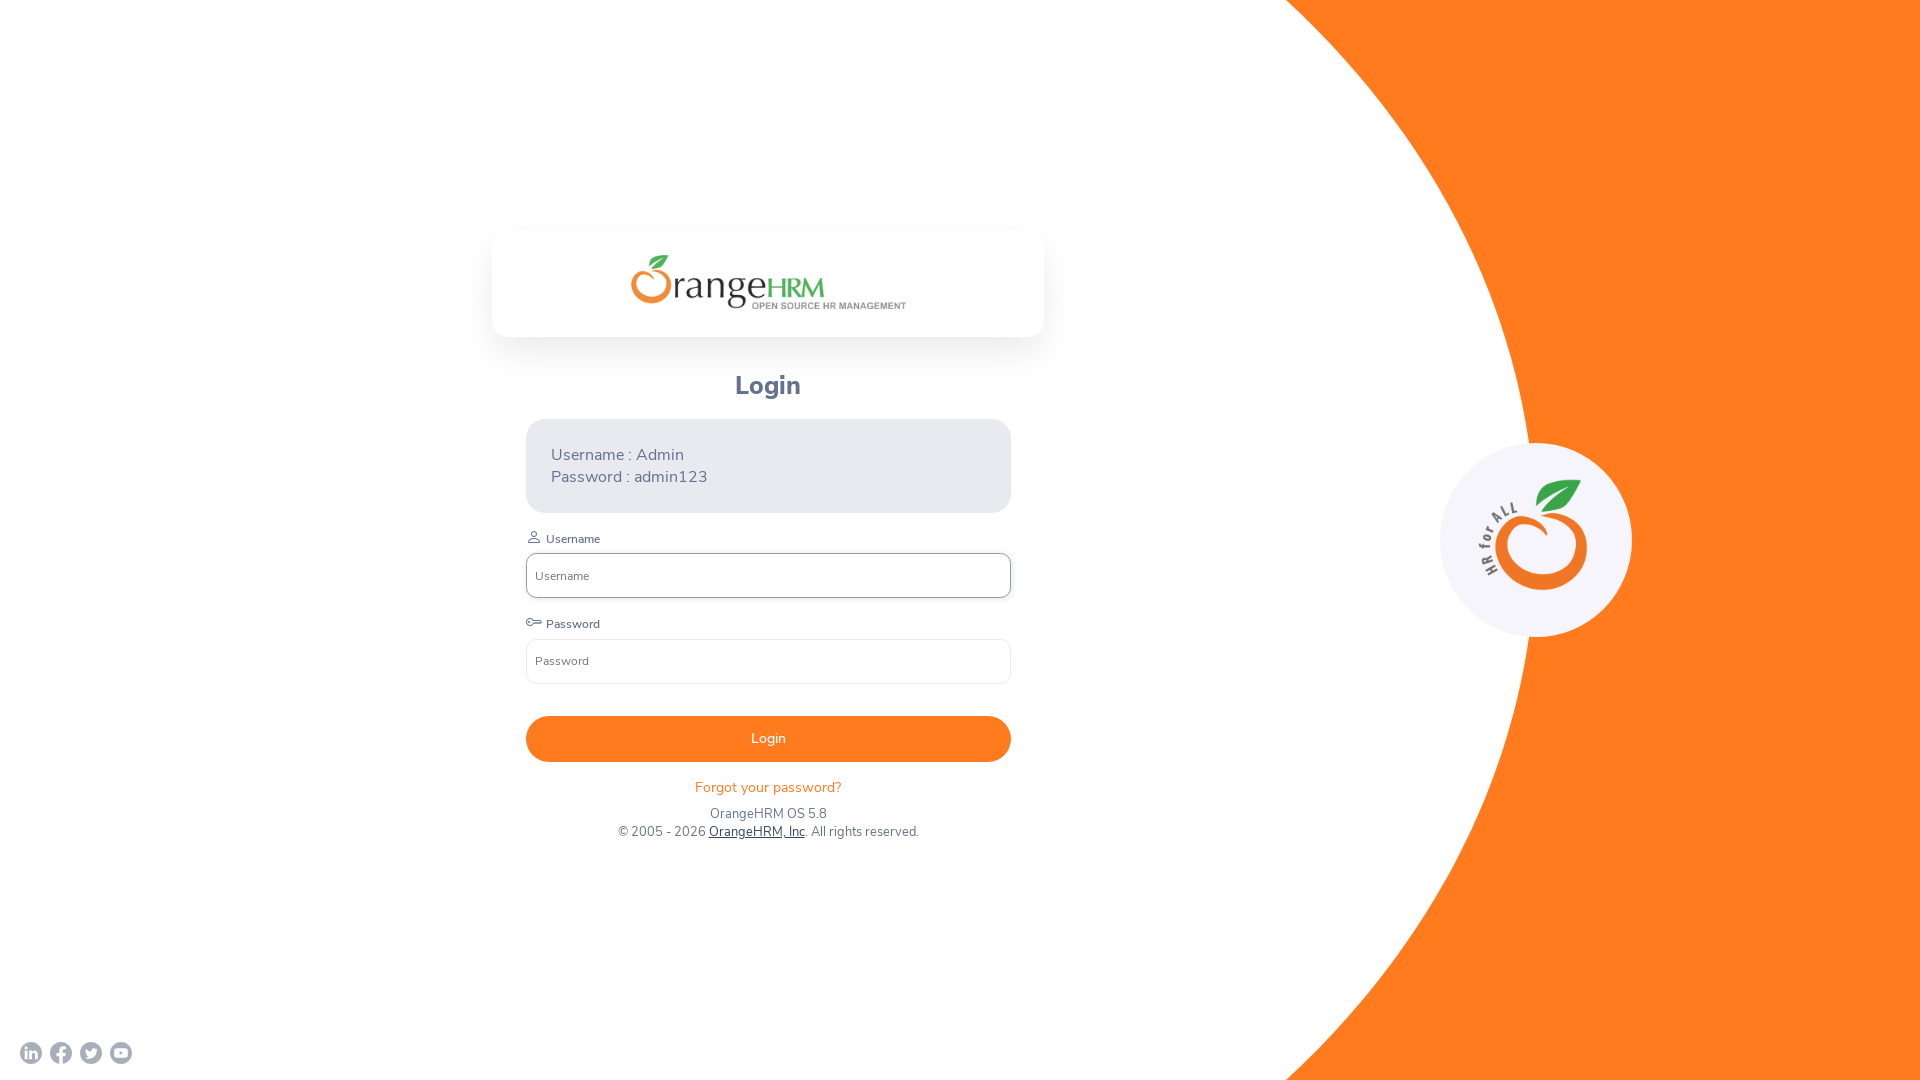

Navigated back using browser back button
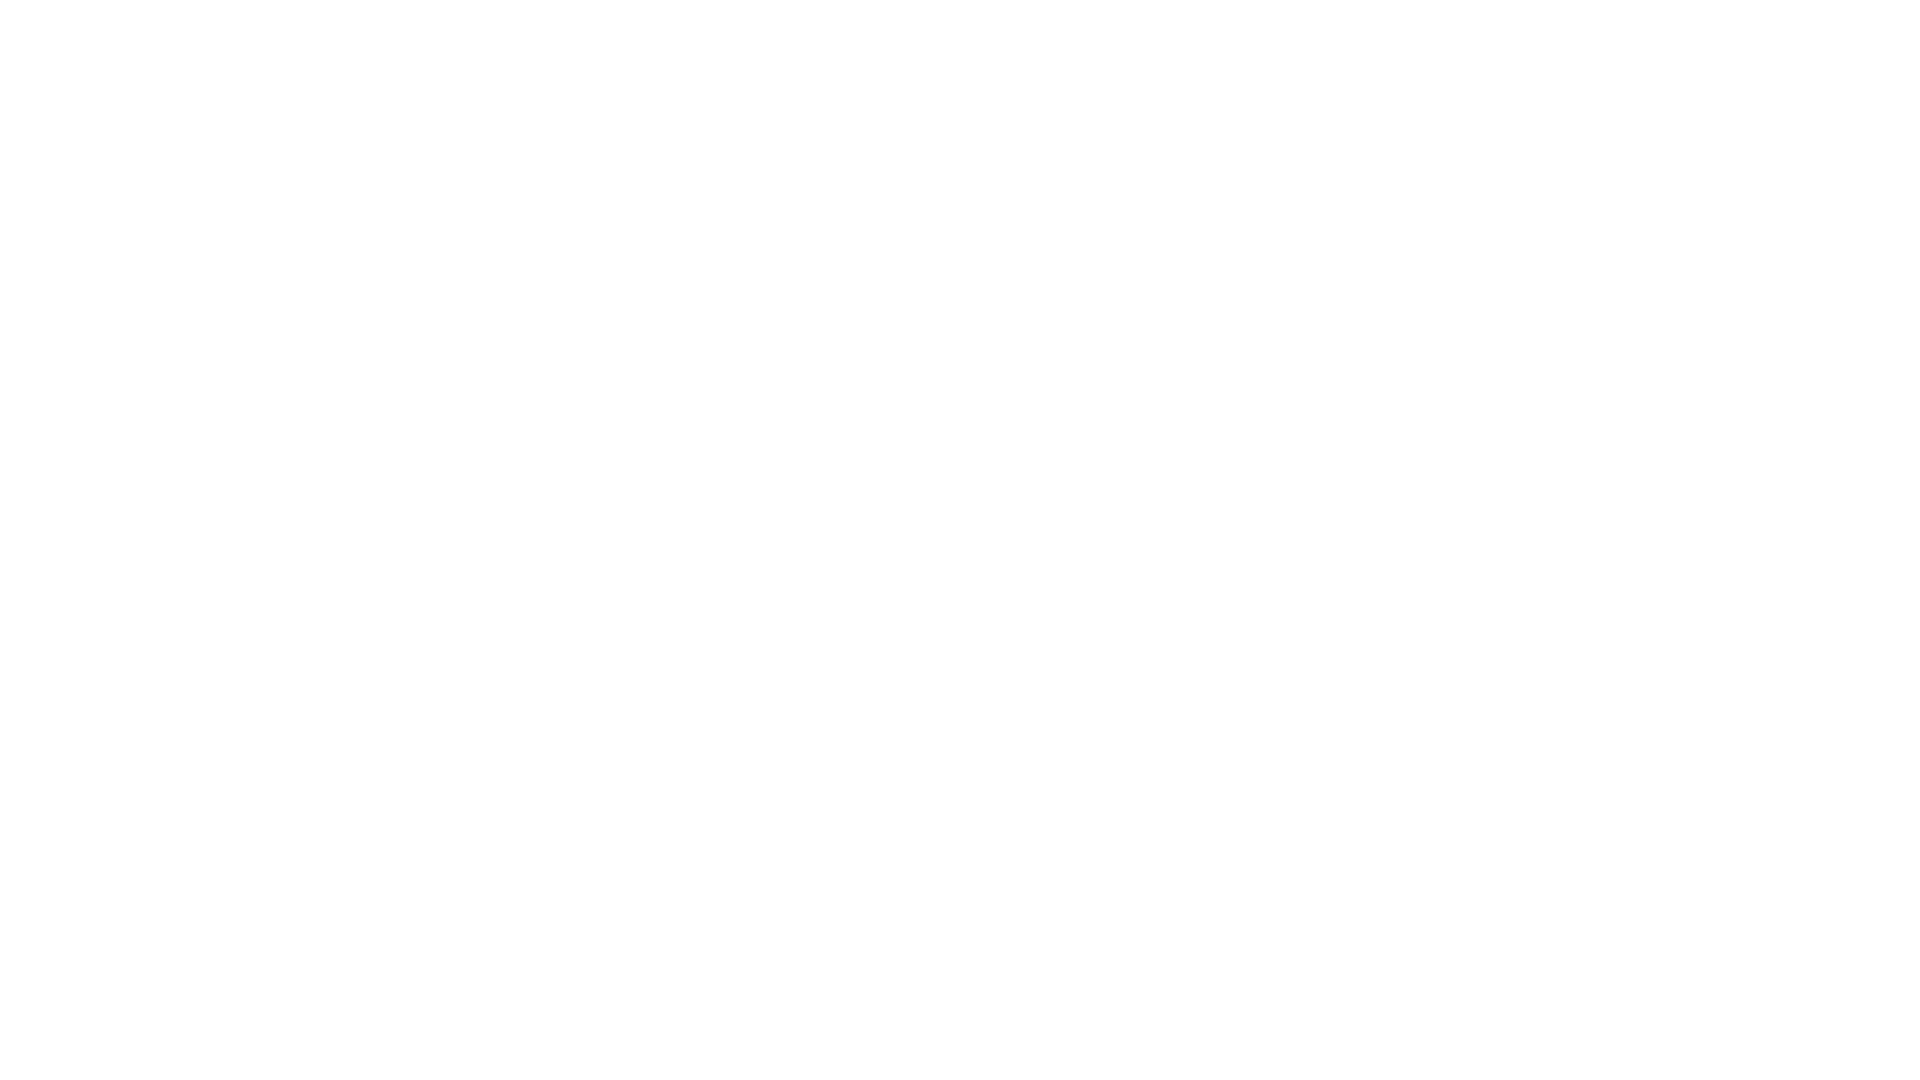

Waited 1 second for back navigation to complete
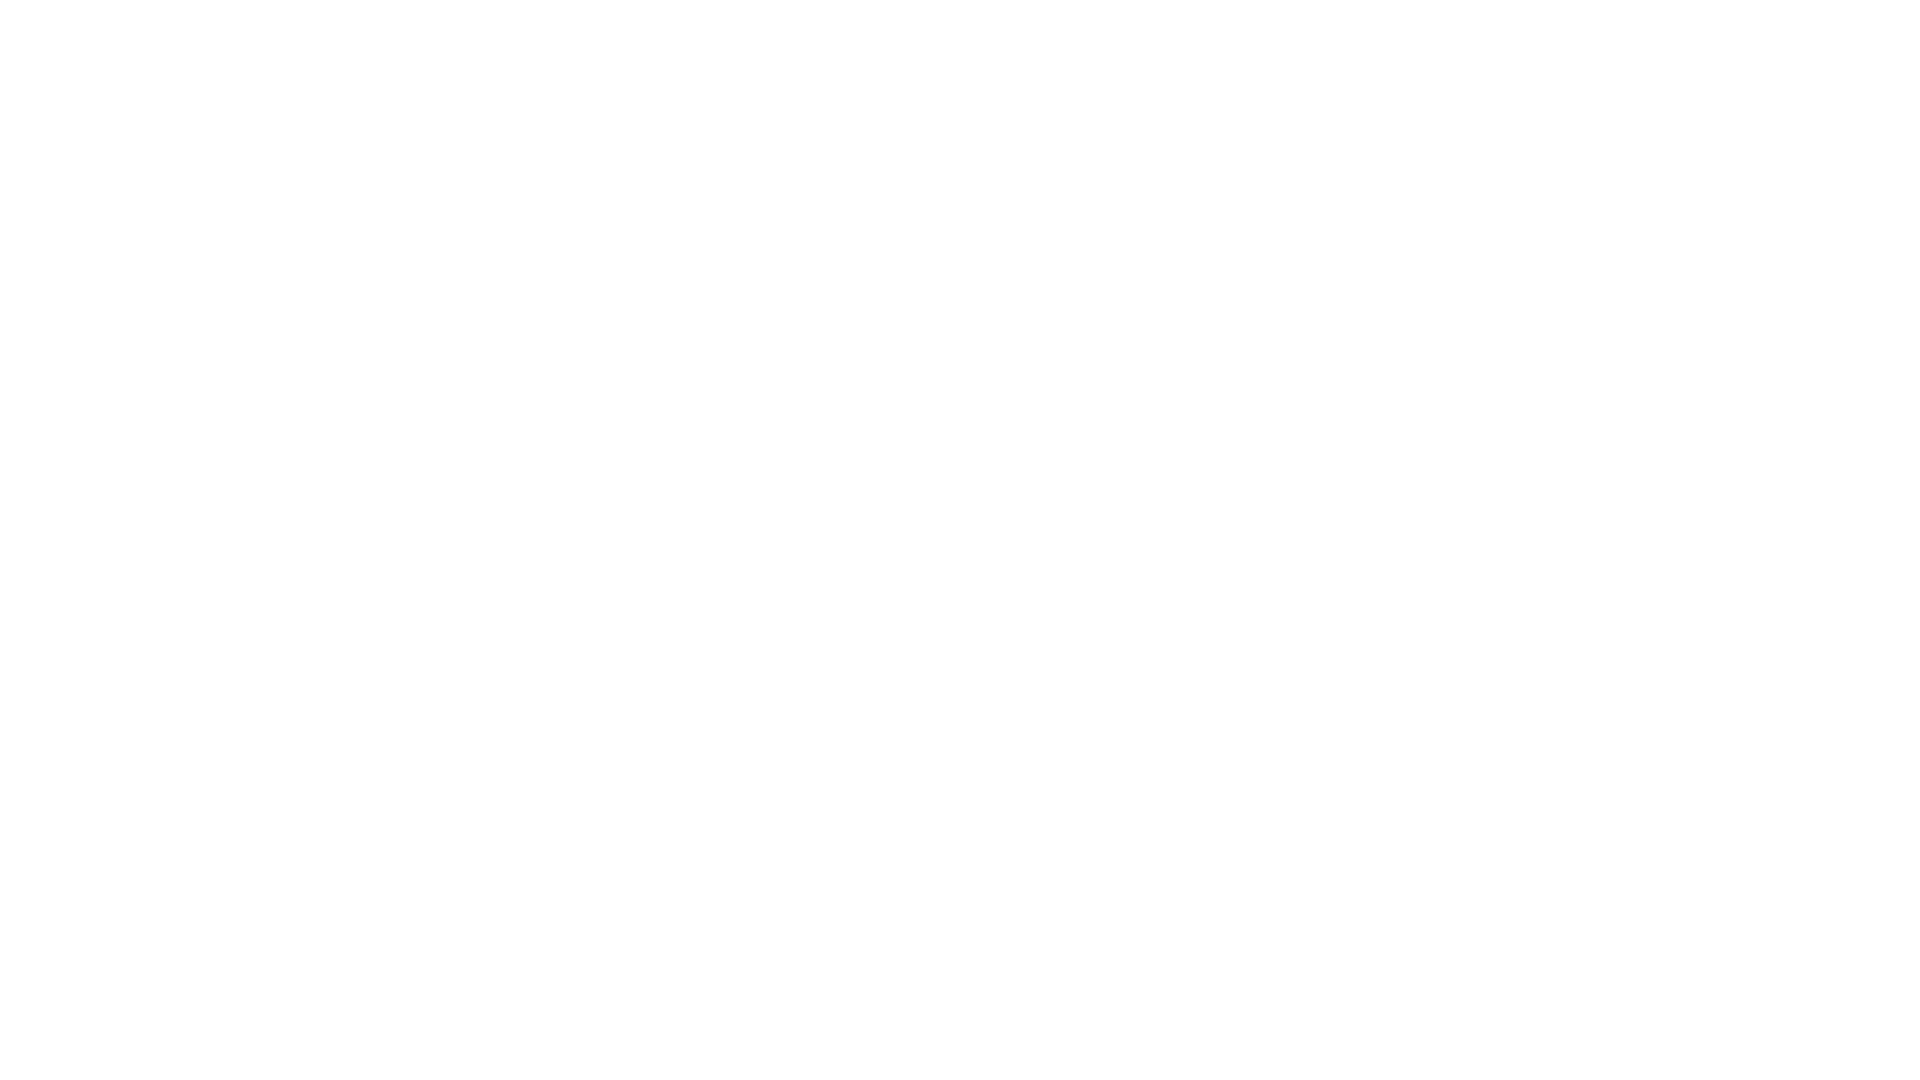

Navigated forward using browser forward button
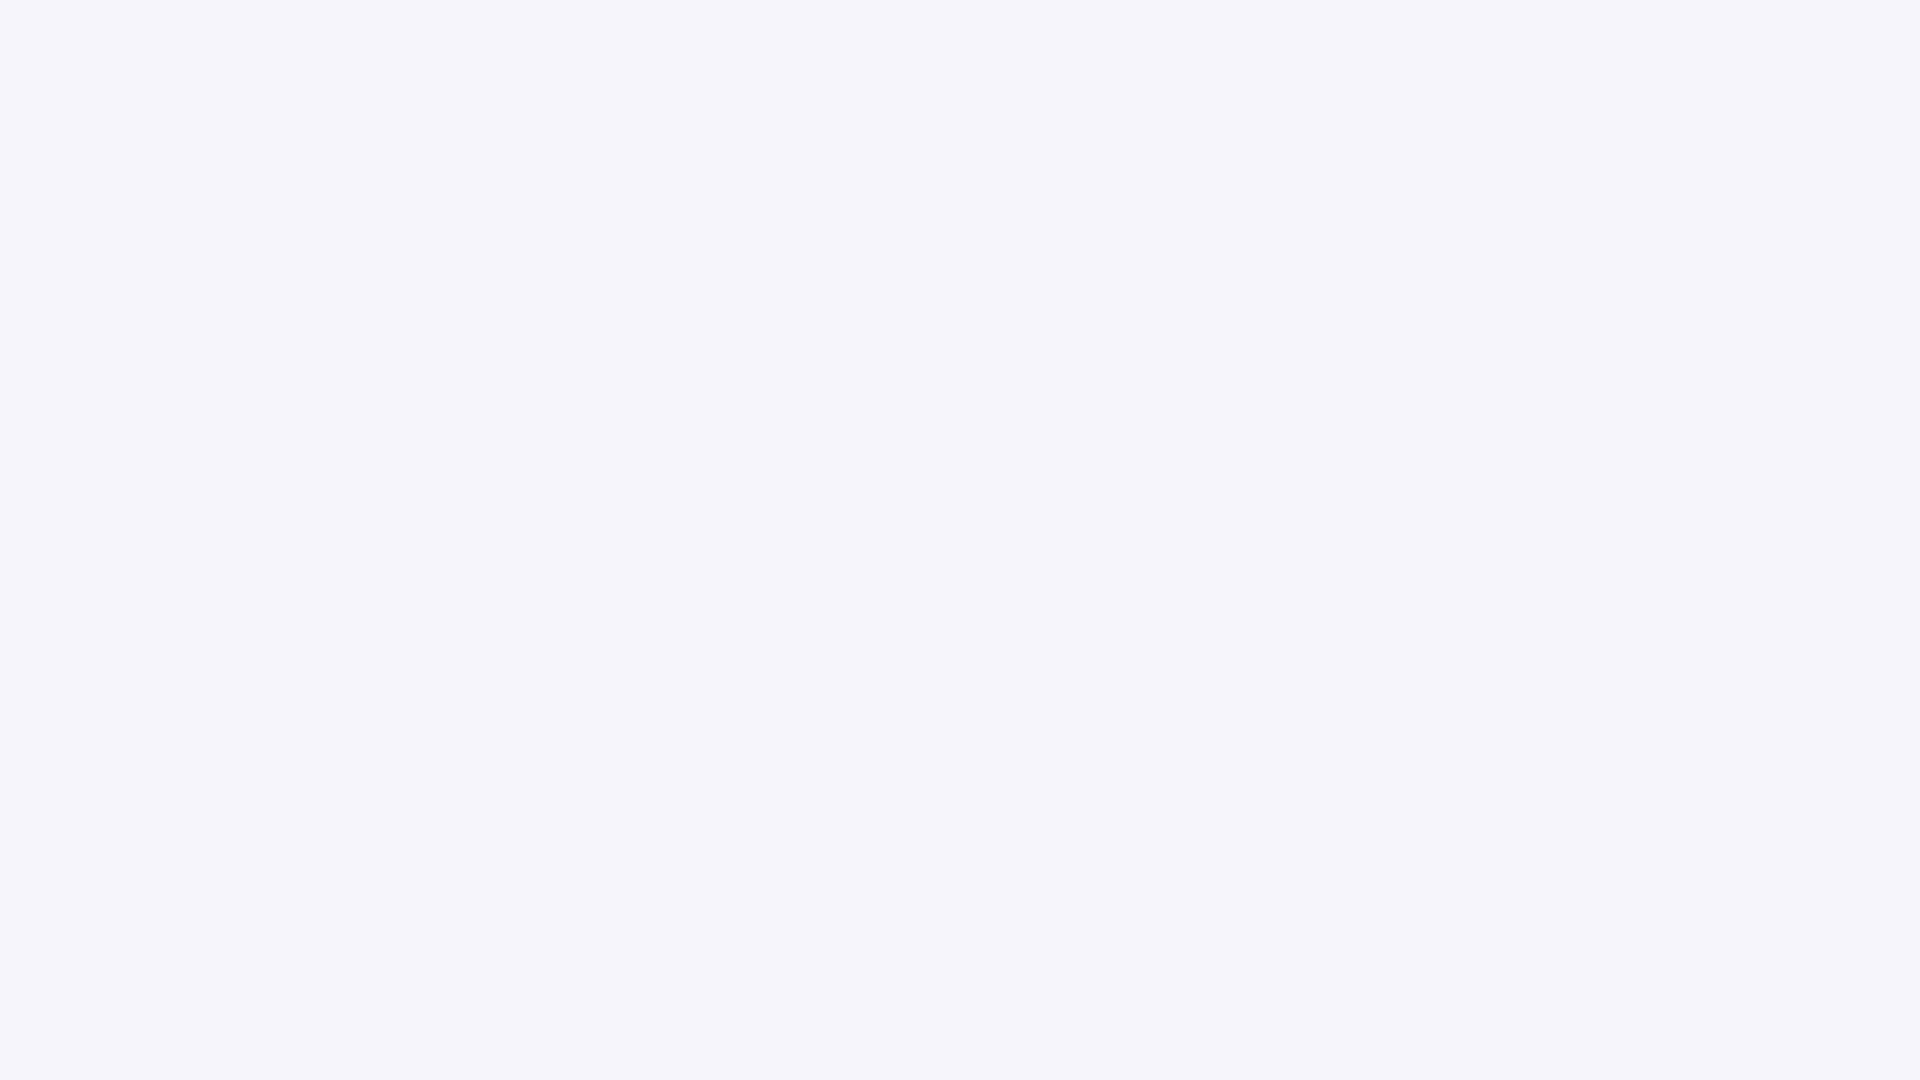

Waited 1 second for forward navigation to complete
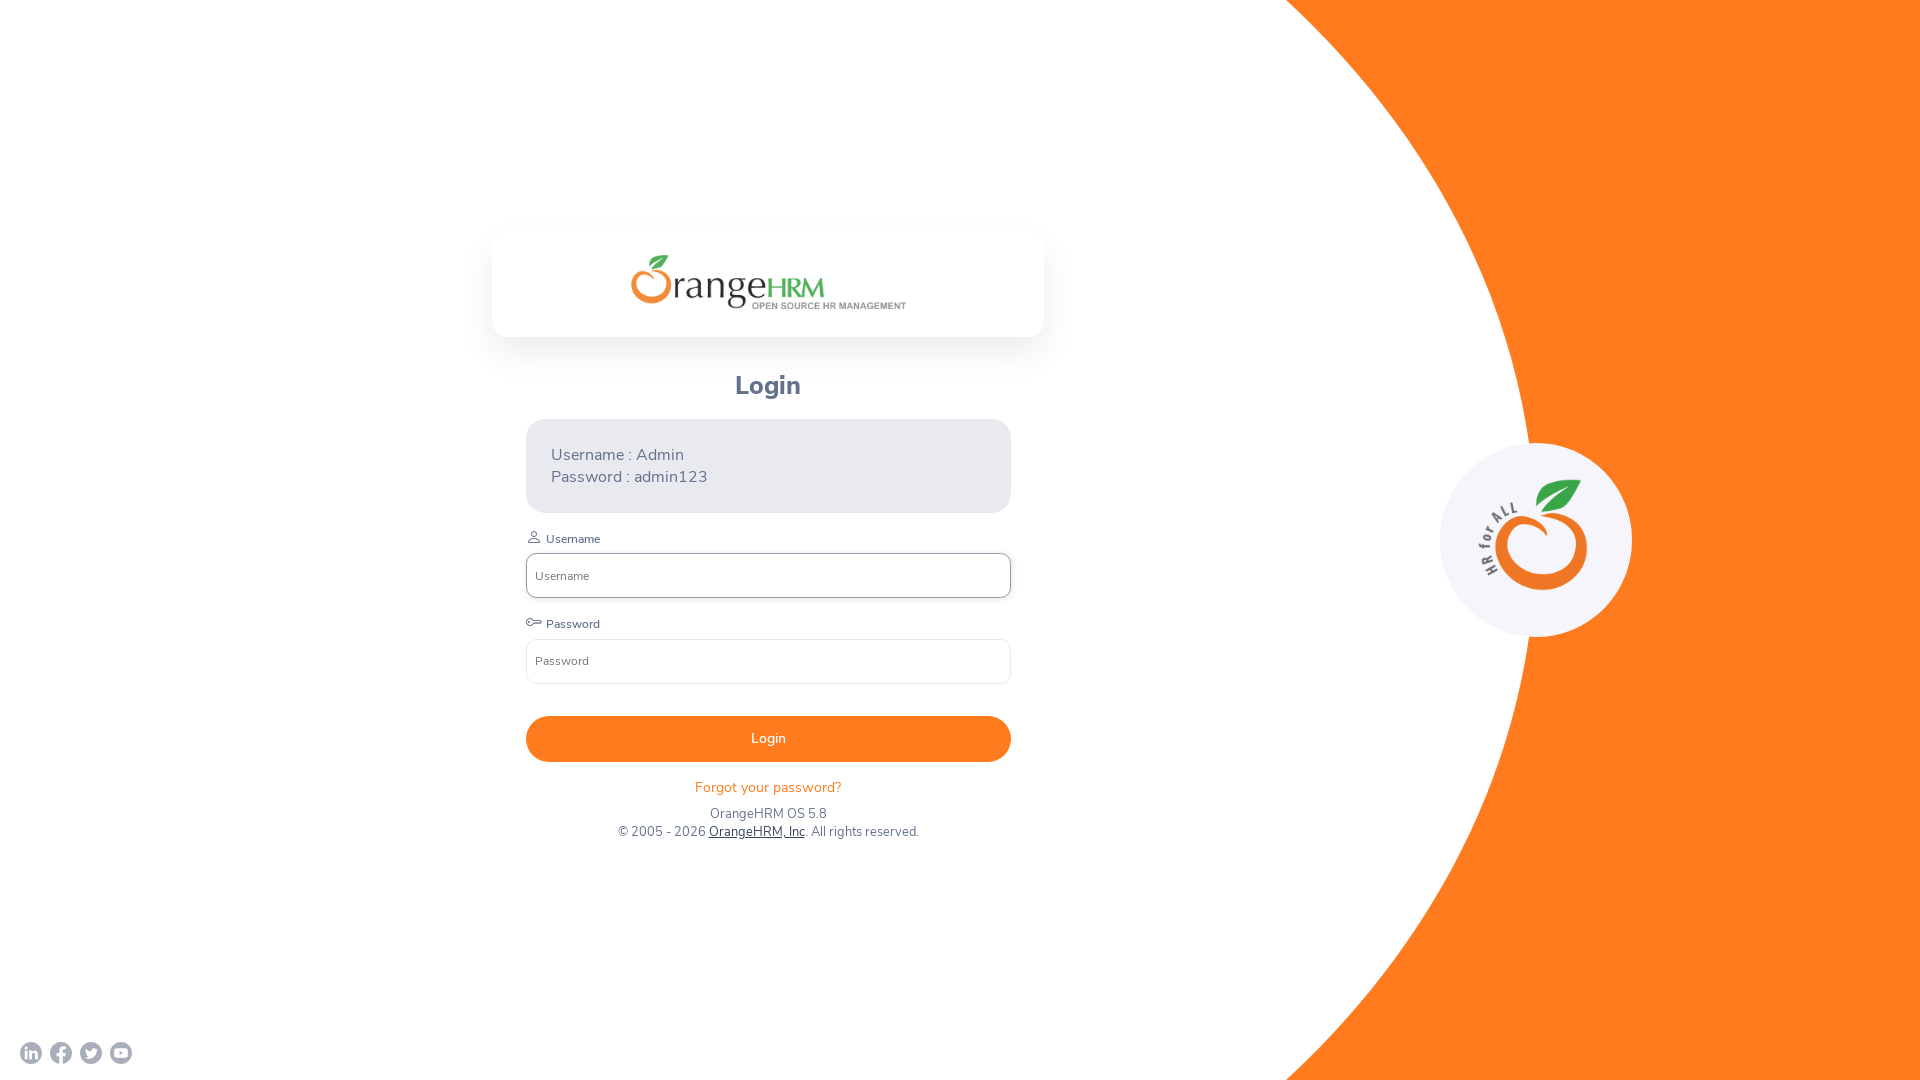

Refreshed the page
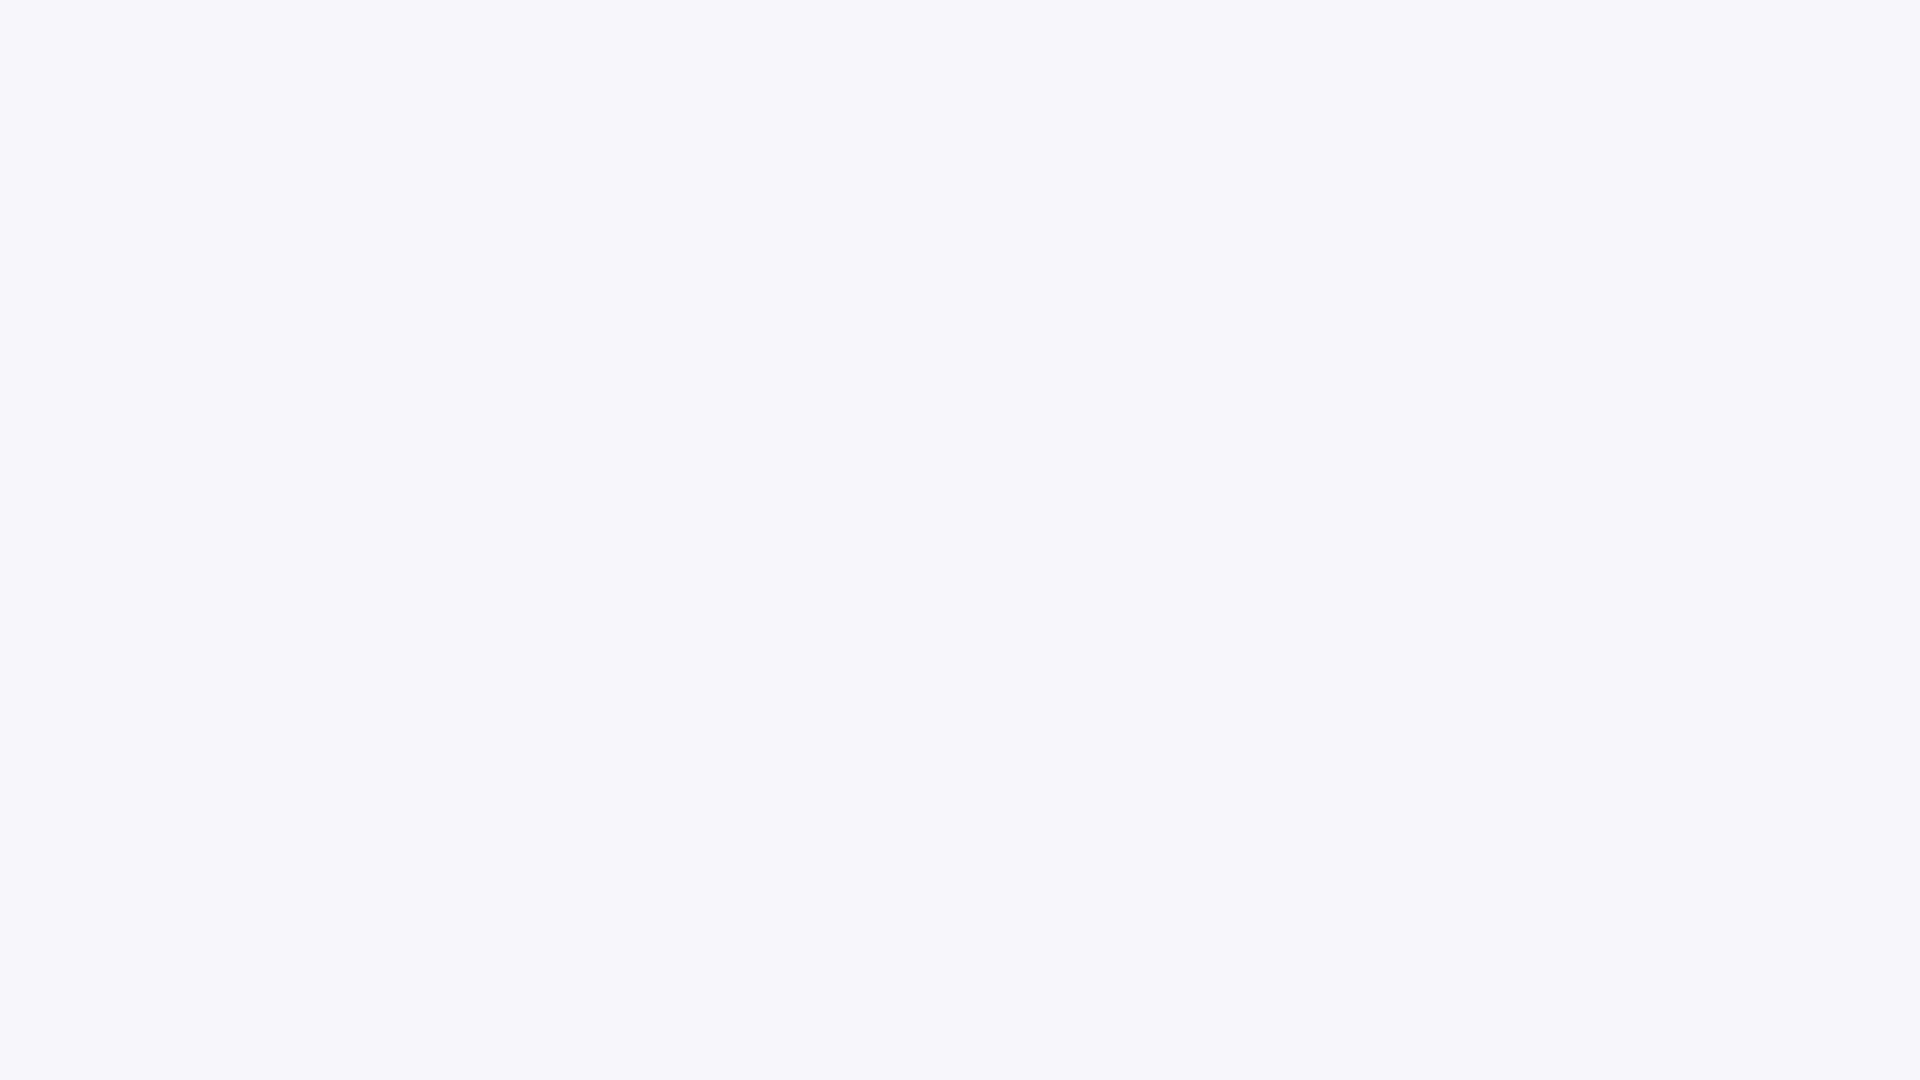

Waited for page to reload (networkidle)
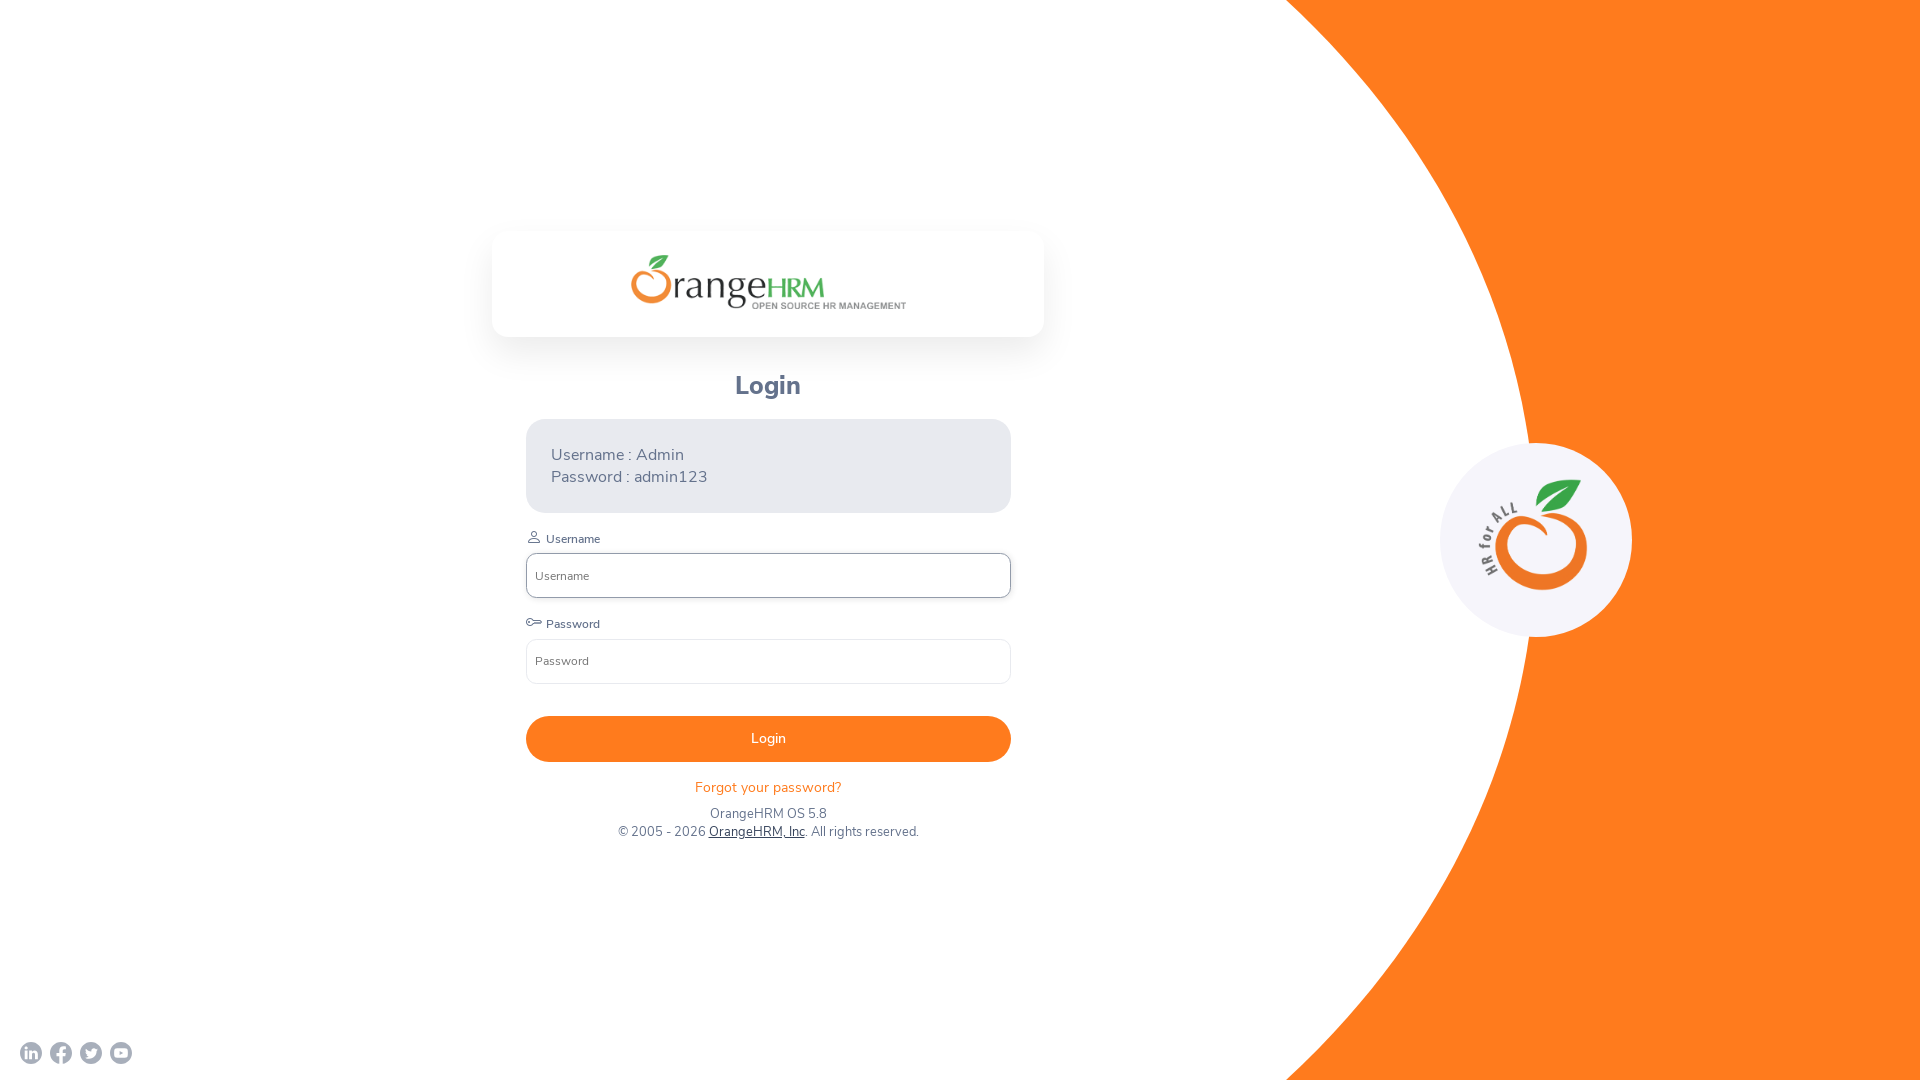

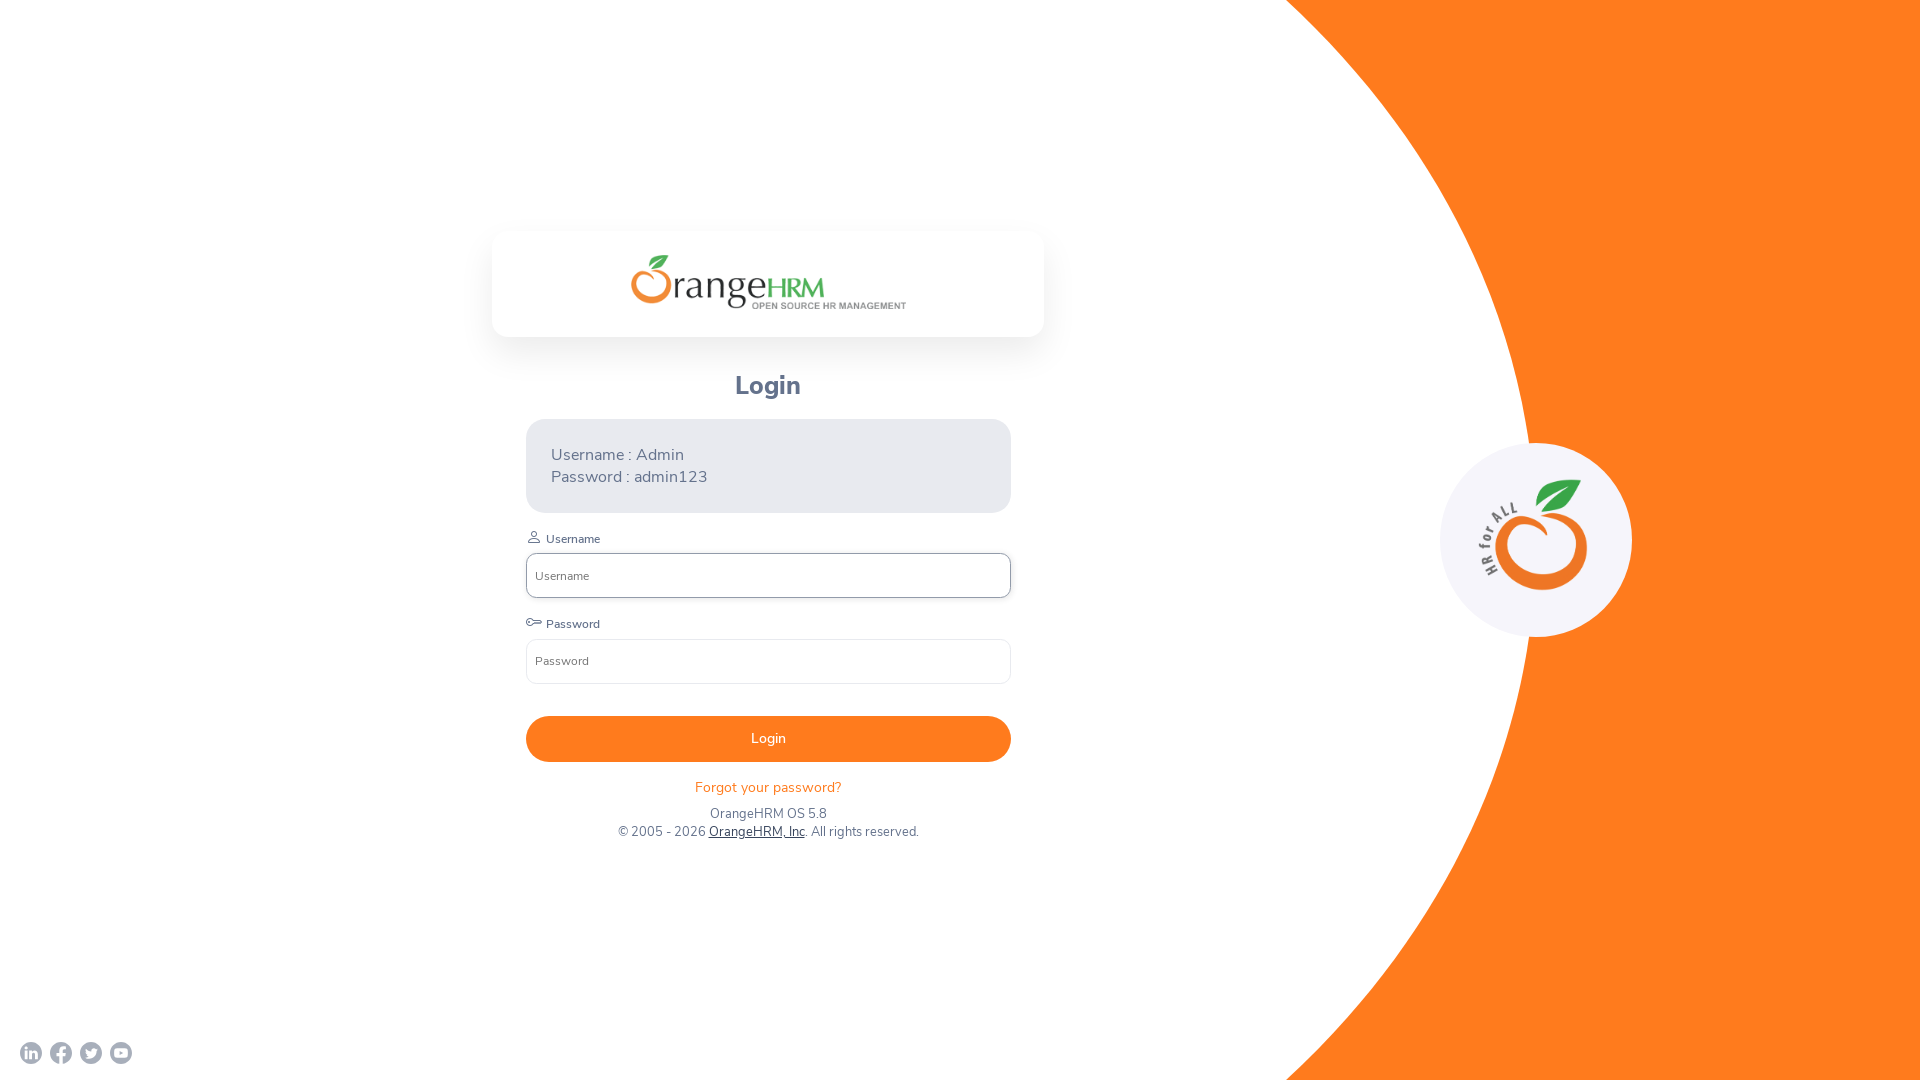